Tests hover functionality by hovering over the first avatar image and verifying that the additional user information caption becomes visible.

Starting URL: http://the-internet.herokuapp.com/hovers

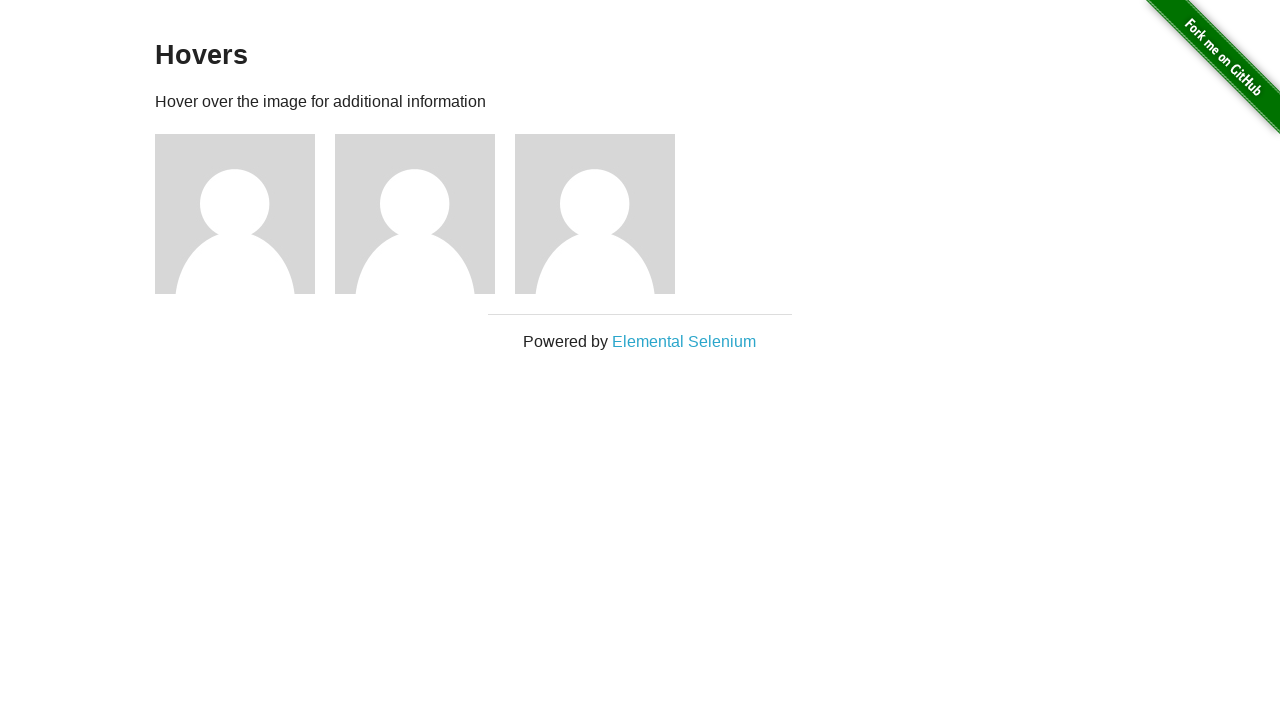

Navigated to hovers page
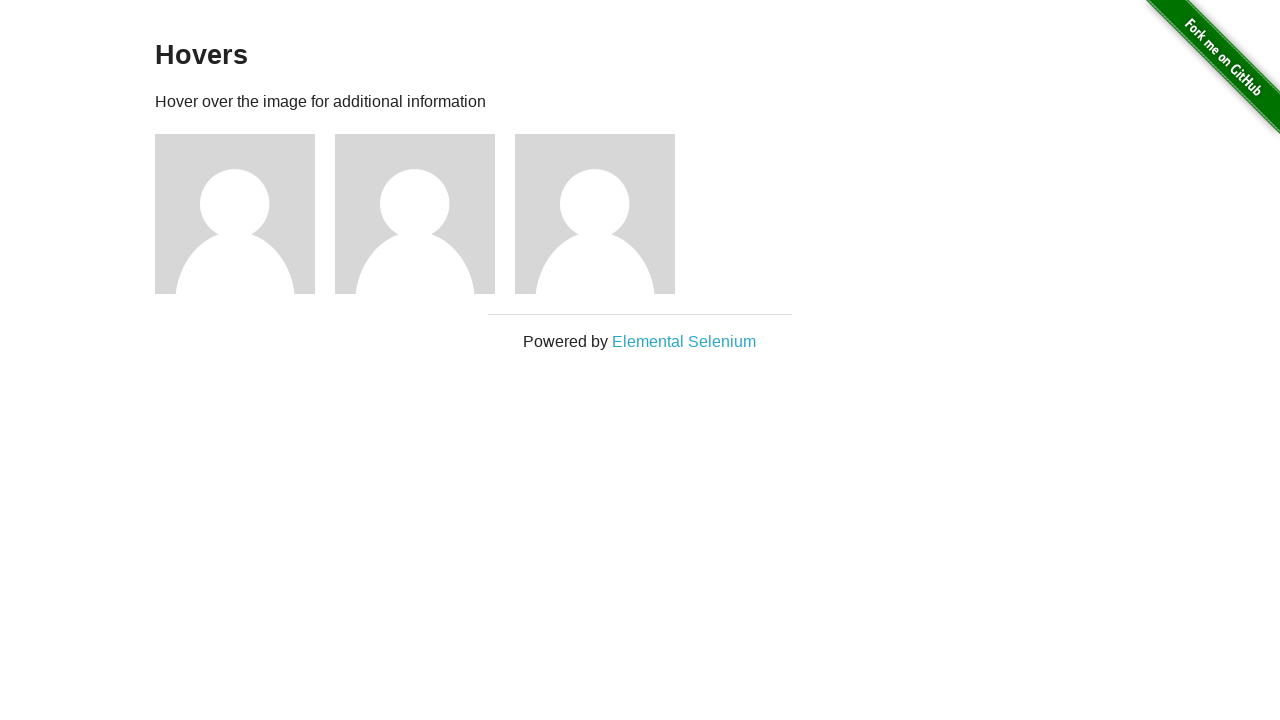

Located the first avatar figure element
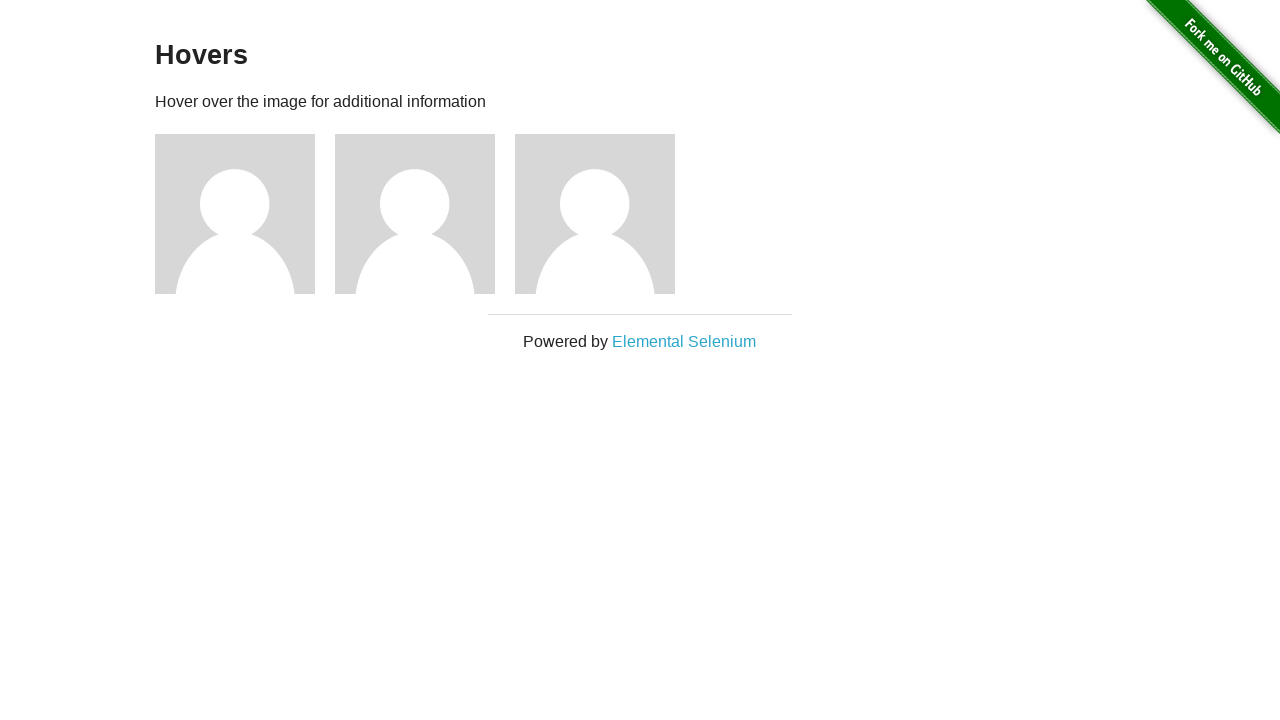

Hovered over the first avatar at (245, 214) on .figure >> nth=0
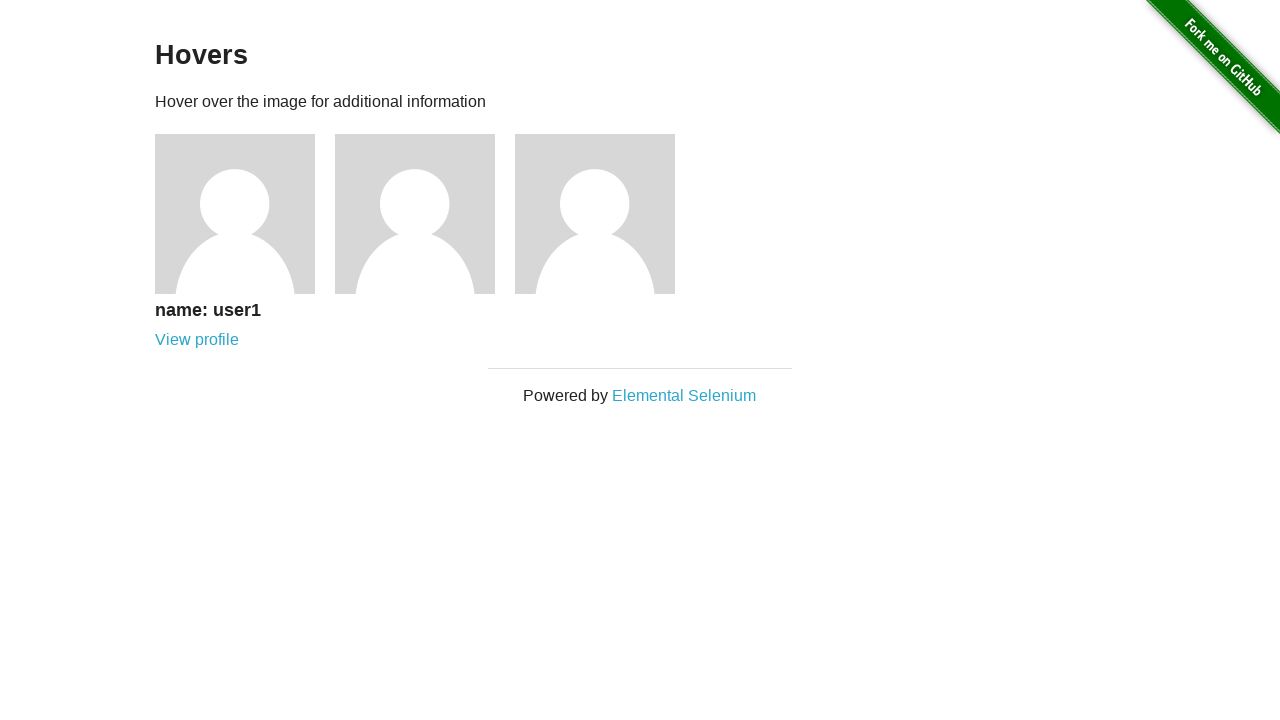

Verified that the user information caption became visible after hover
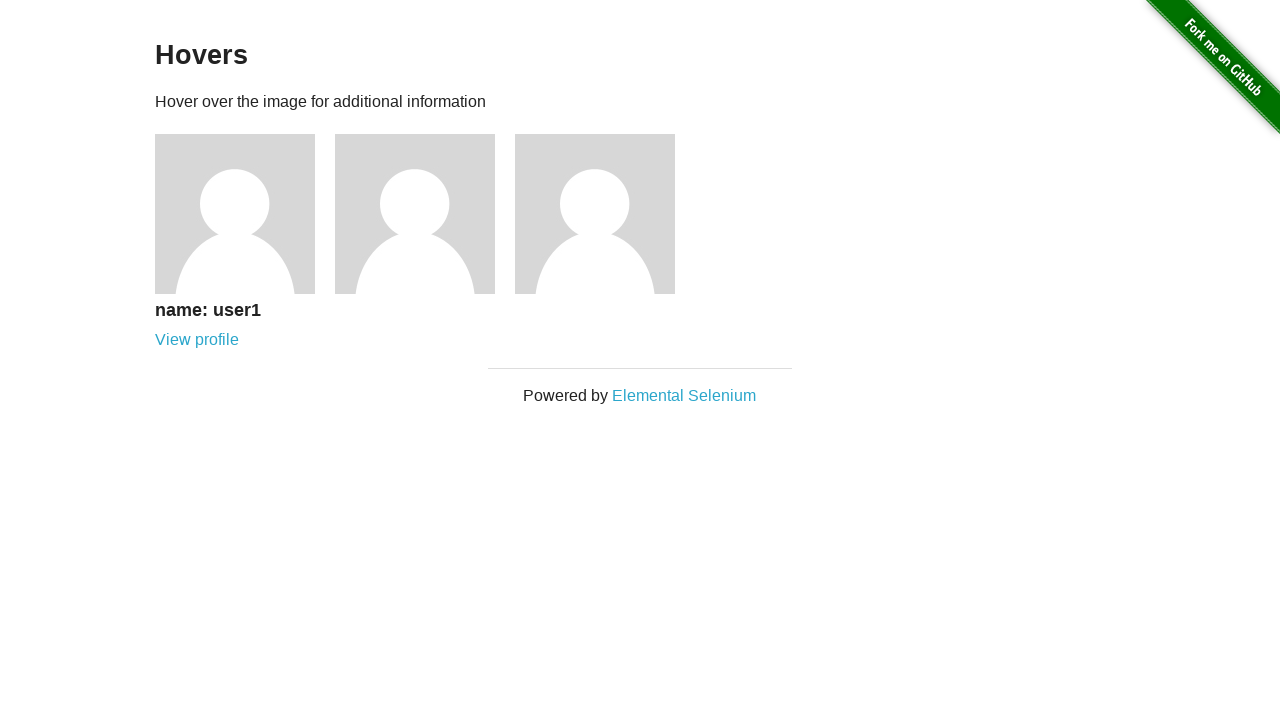

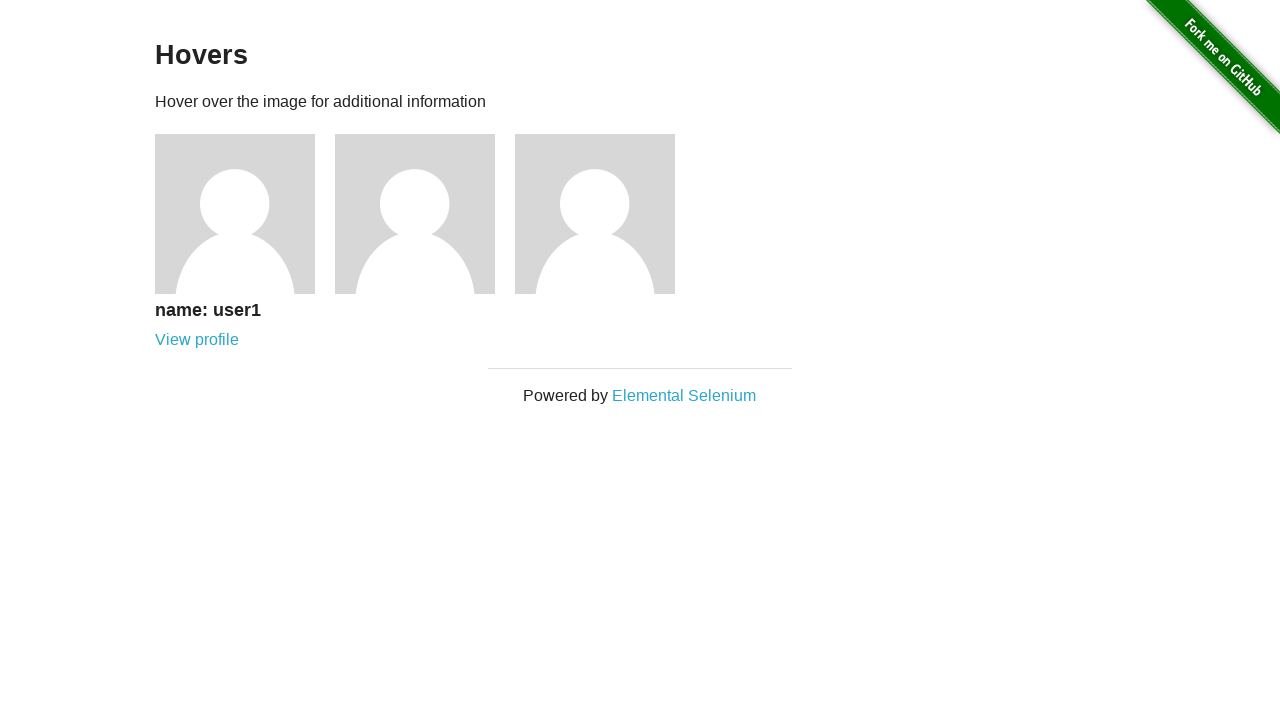